Tests confirmation popup by triggering it and accepting the confirmation

Starting URL: https://demoqa.com/alerts

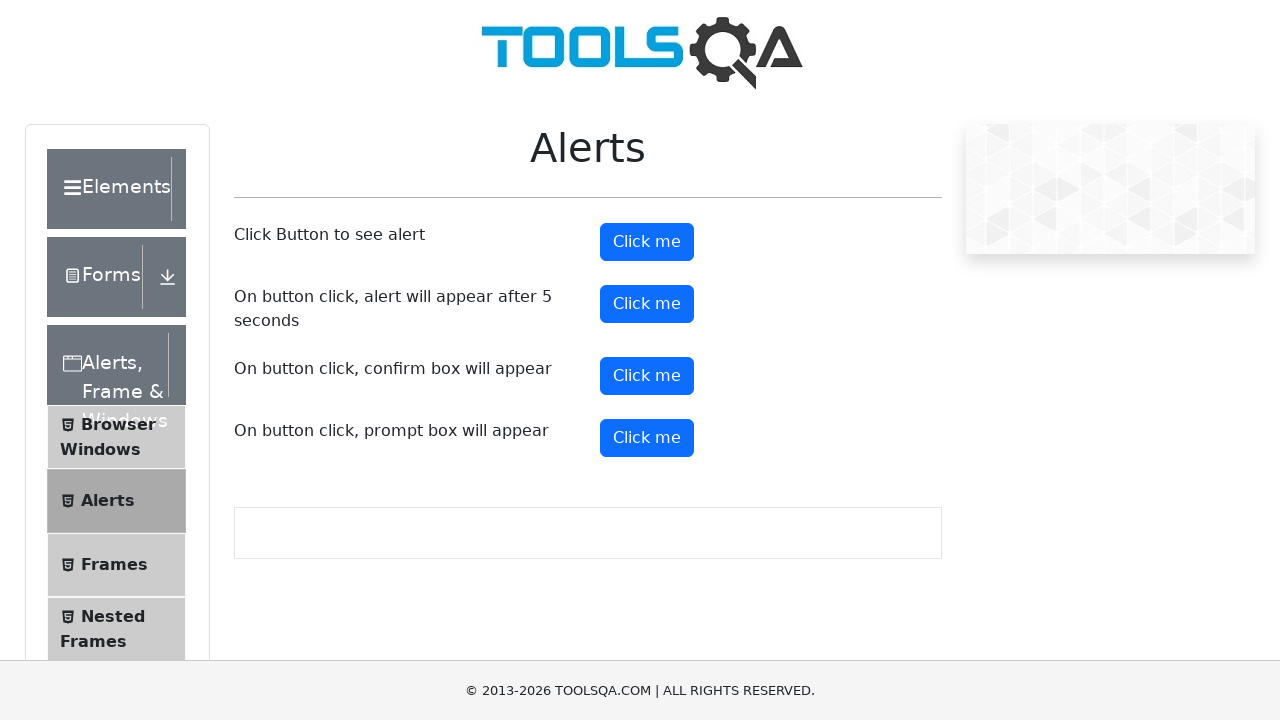

Scrolled down by 100 pixels
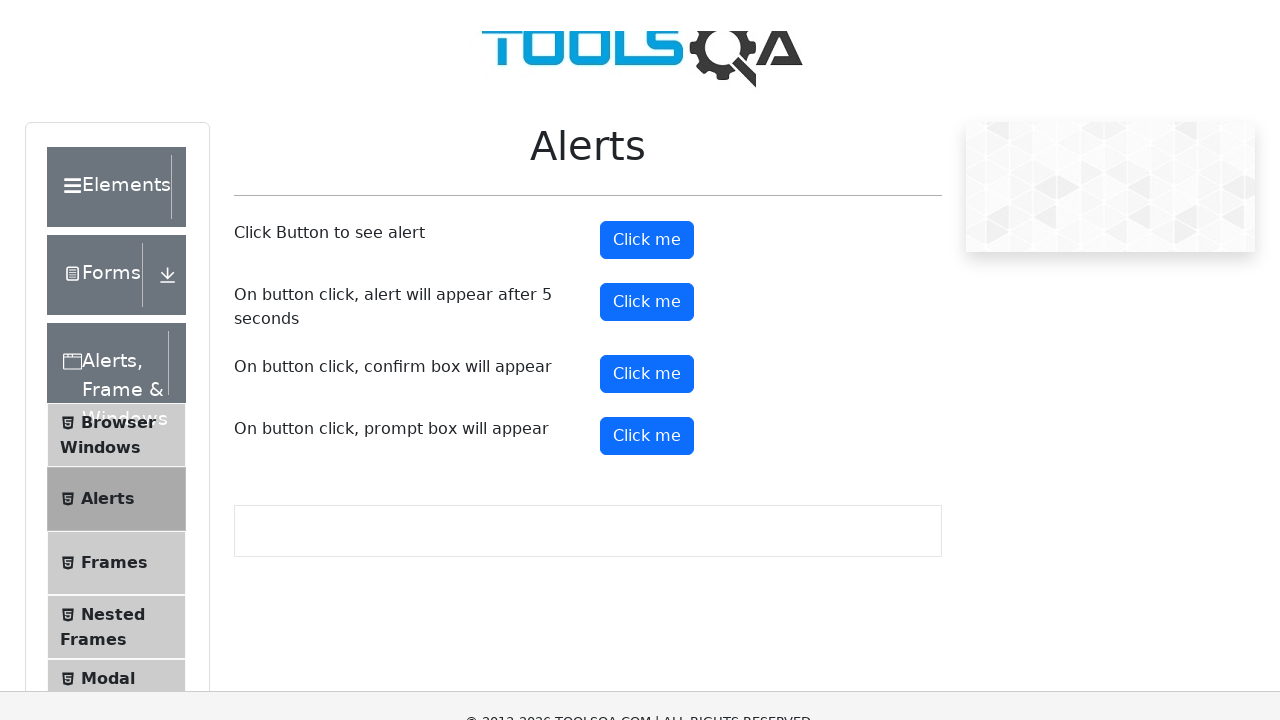

Clicked confirmation button to trigger dialog at (647, 276) on xpath=//button[@id='confirmButton']
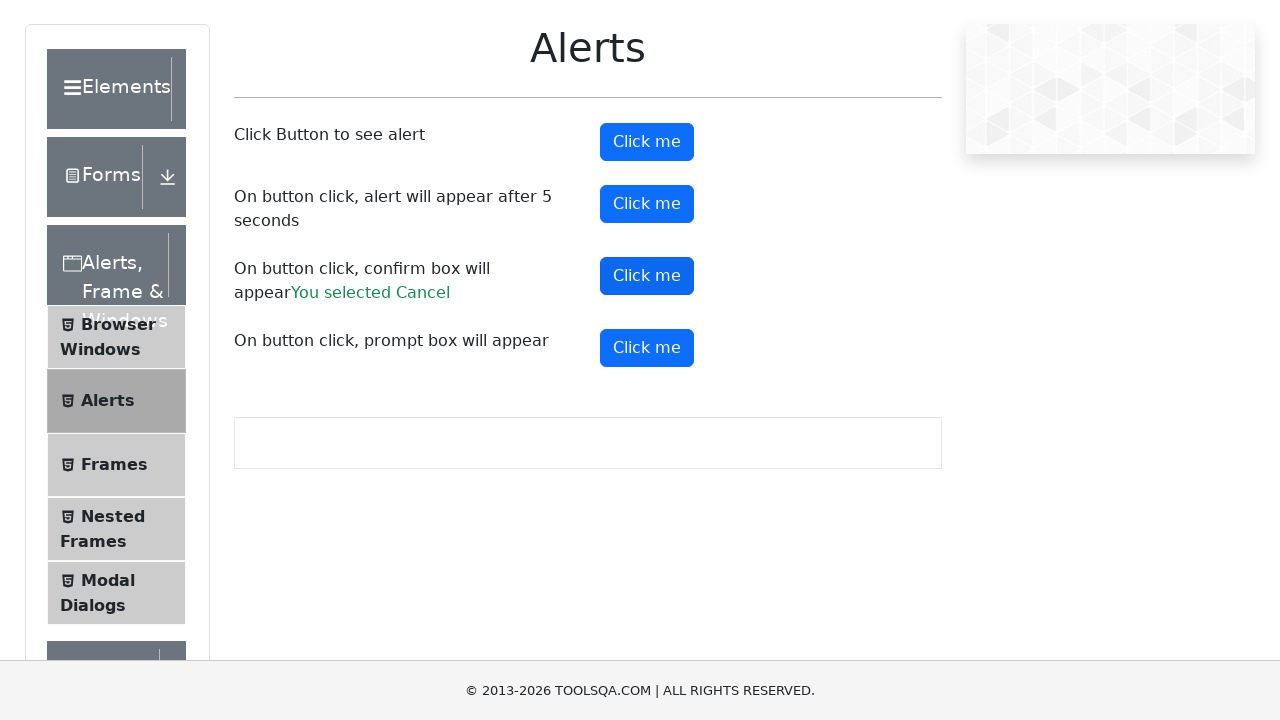

Accepted the confirmation dialog
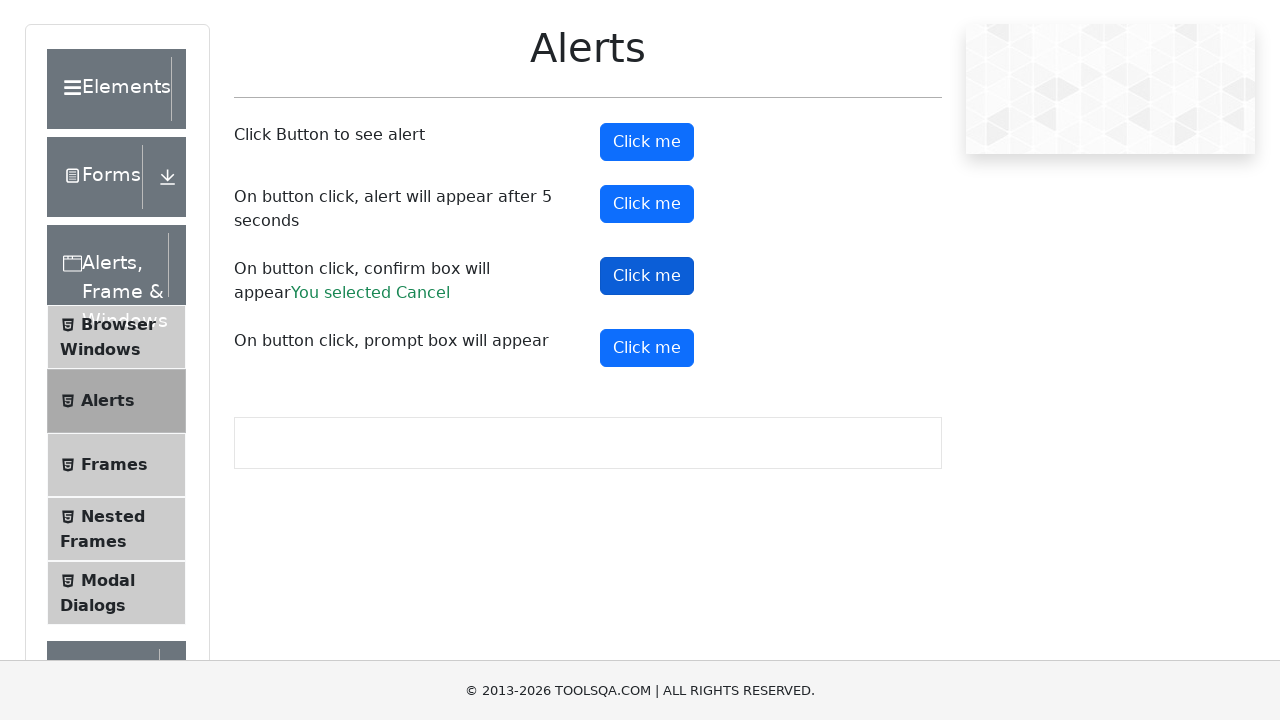

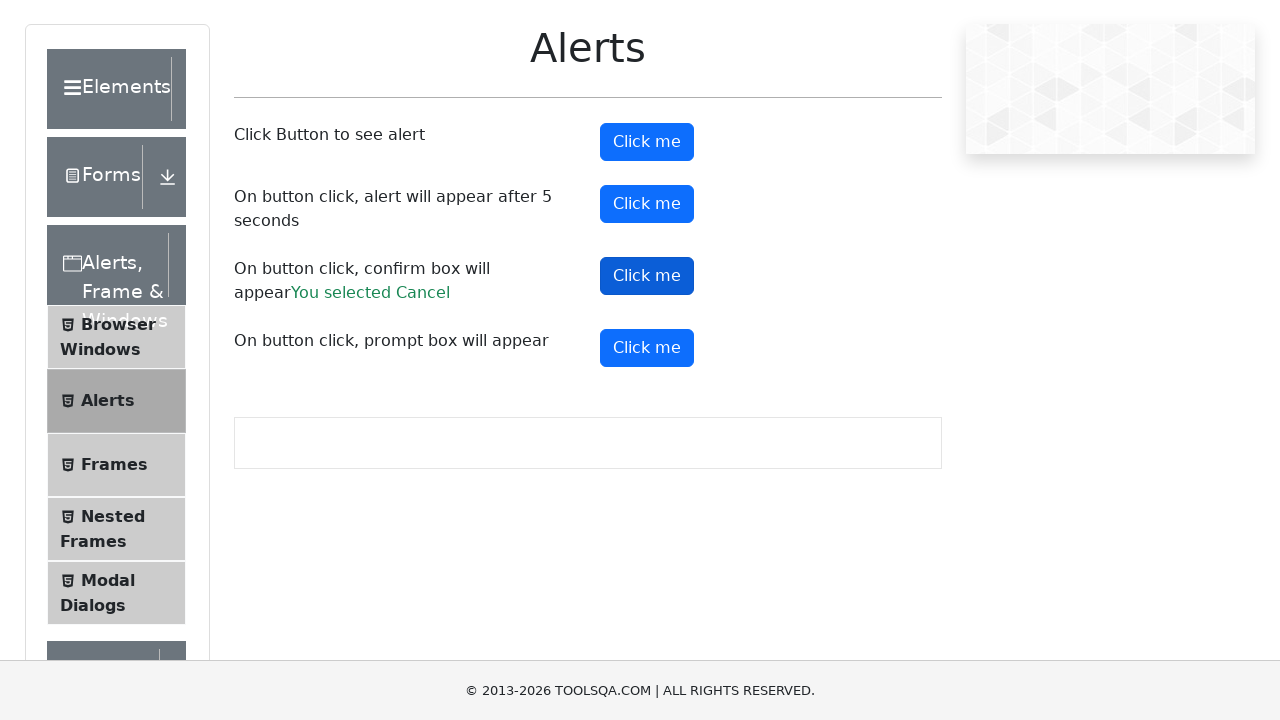